Tests window handling by opening a new window, switching between parent and child windows, and performing actions in each window

Starting URL: https://demo.automationtesting.in/Windows.html

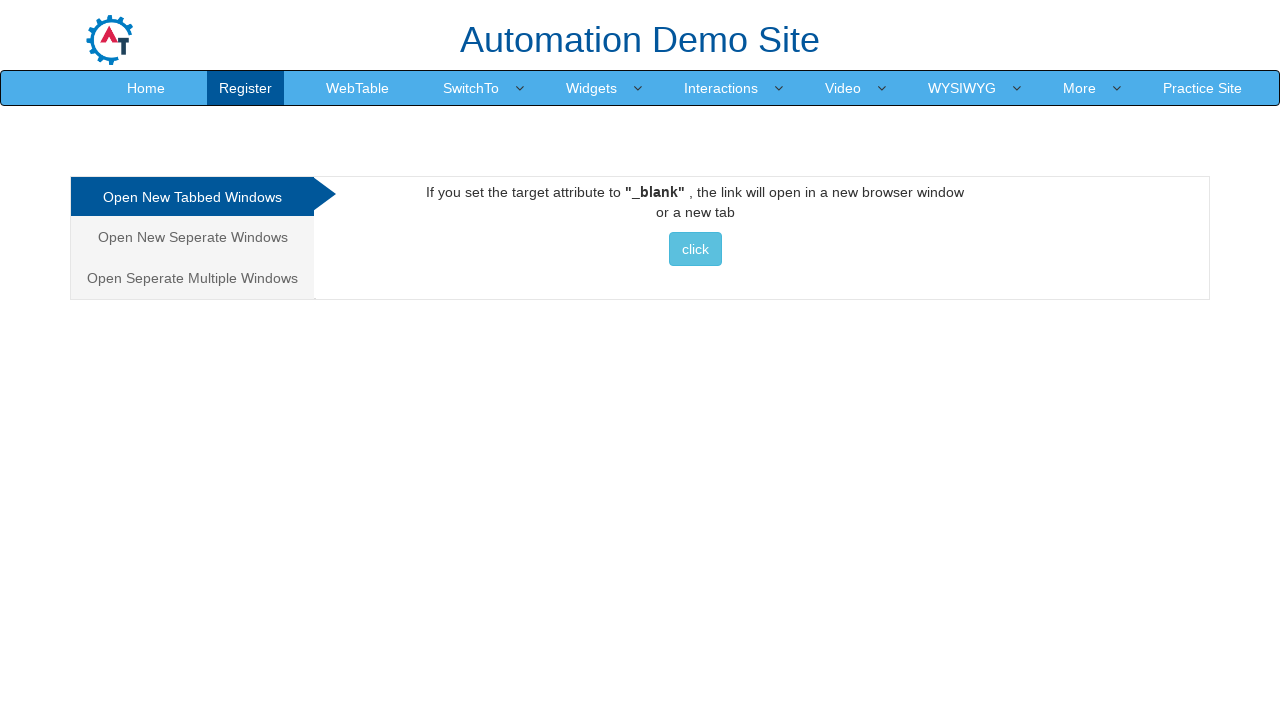

Clicked 'Open New Seperate Windows' option at (192, 237) on text=Open New Seperate Windows
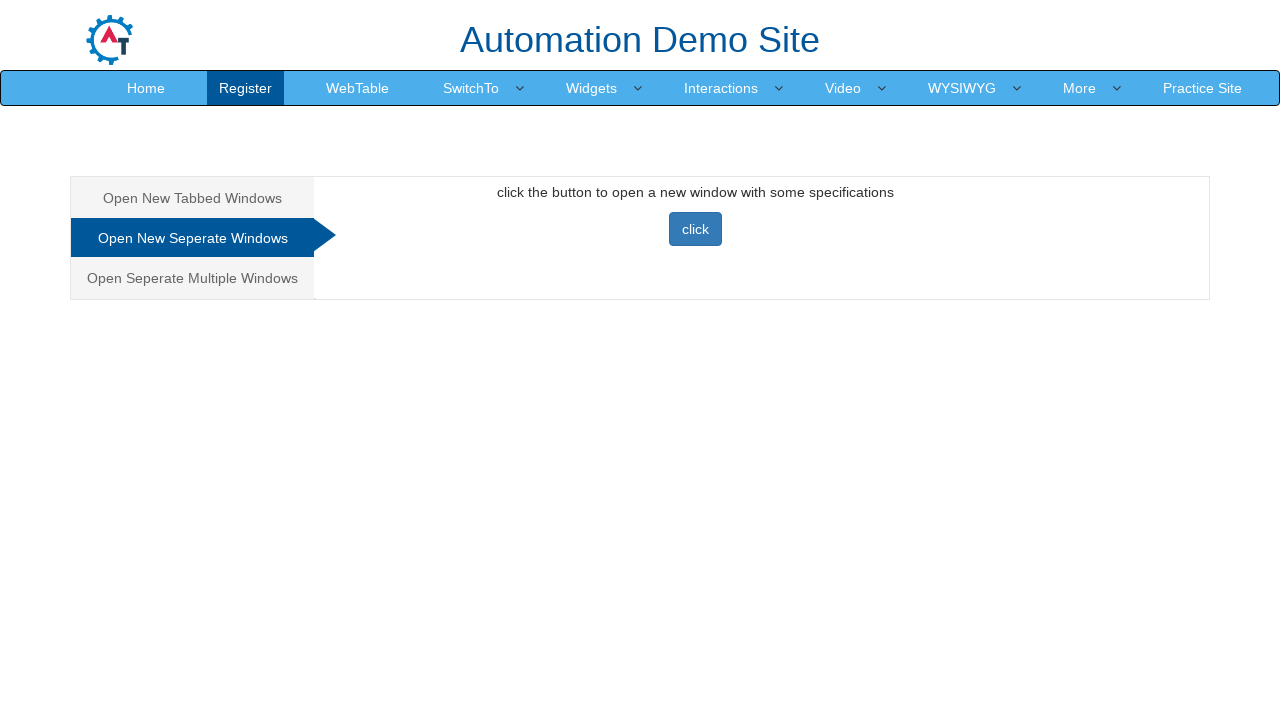

Clicked button to open new window and captured popup at (695, 229) on button.btn.btn-primary
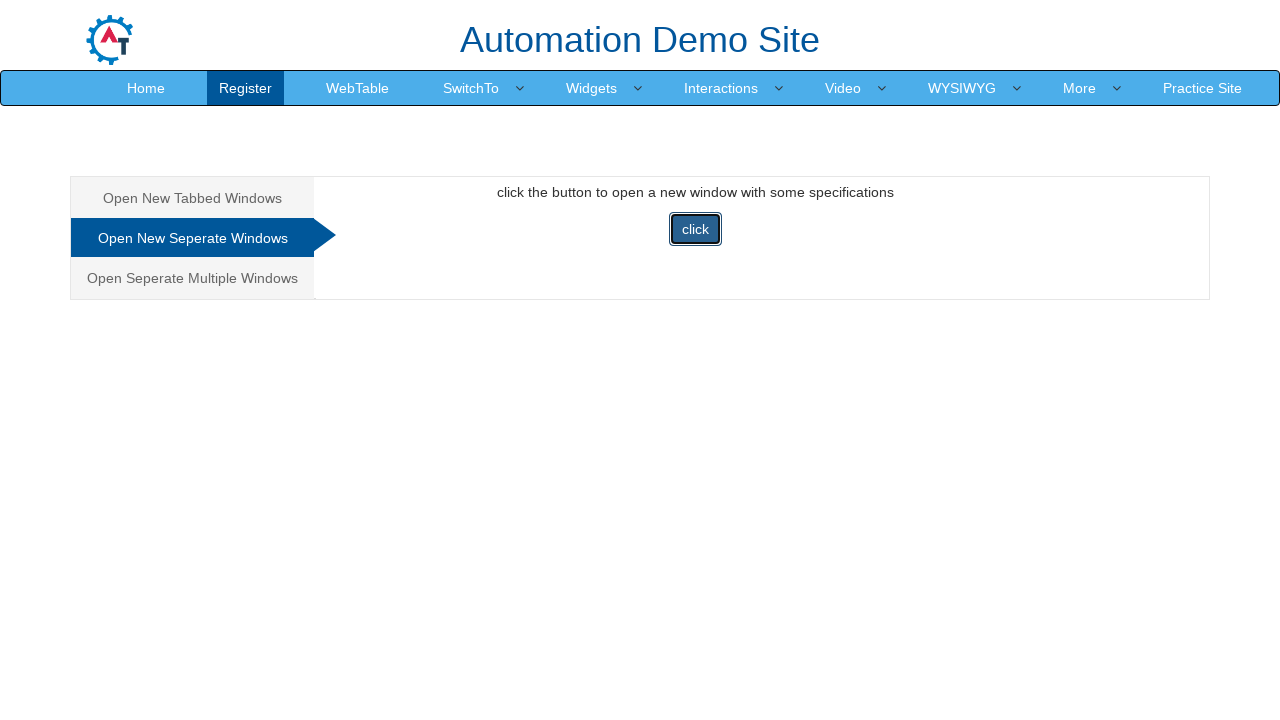

Child window loaded completely
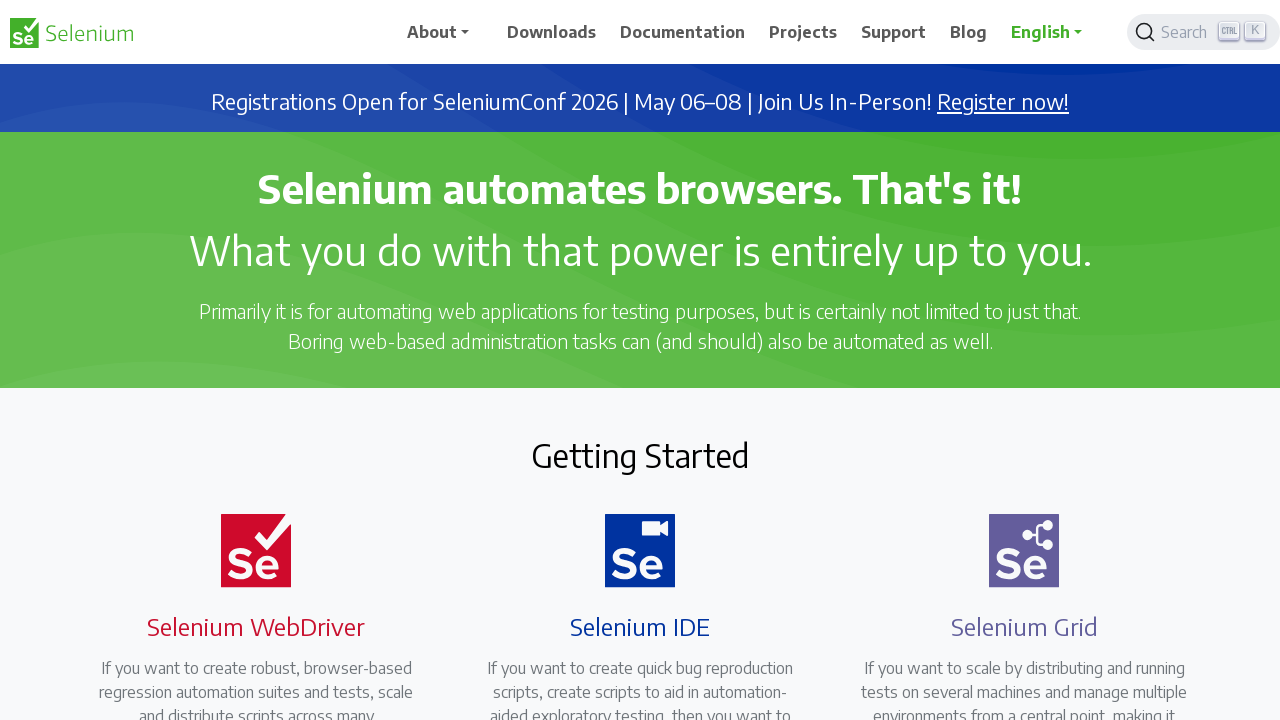

Clicked Downloads in child window at (552, 32) on span:has-text('Downloads')
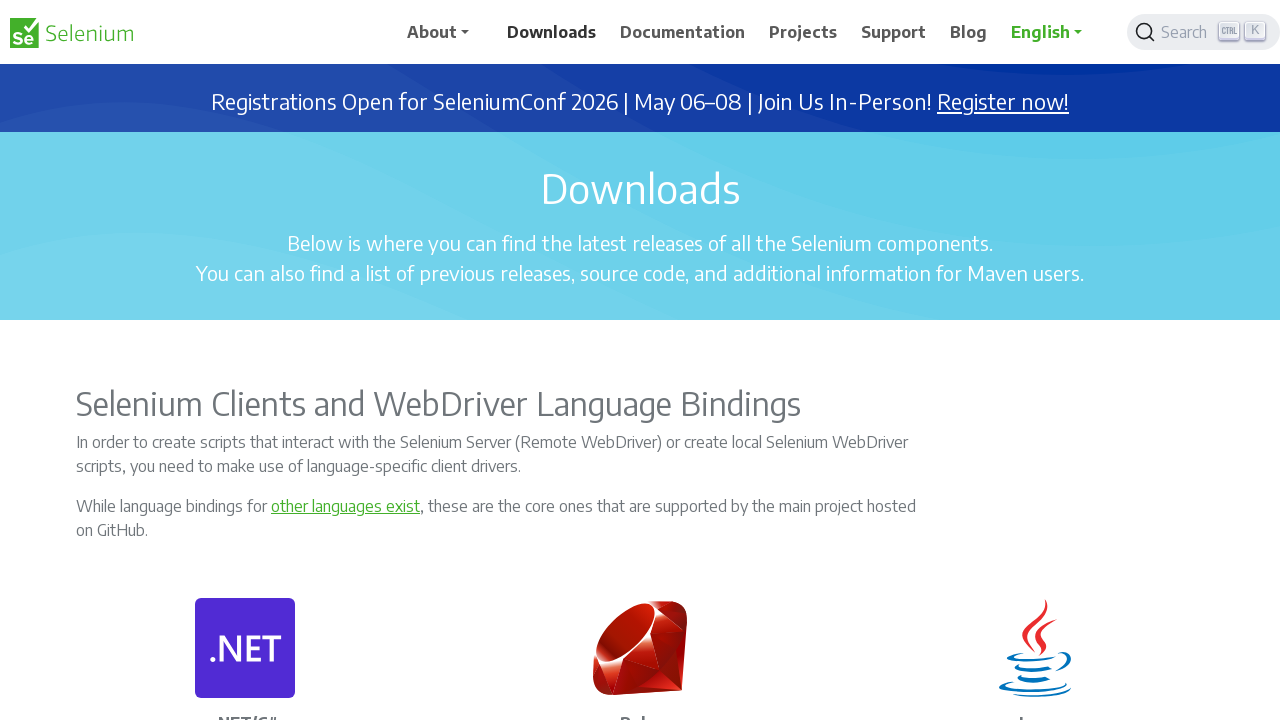

Clicked Register in parent window at (246, 88) on text=Register
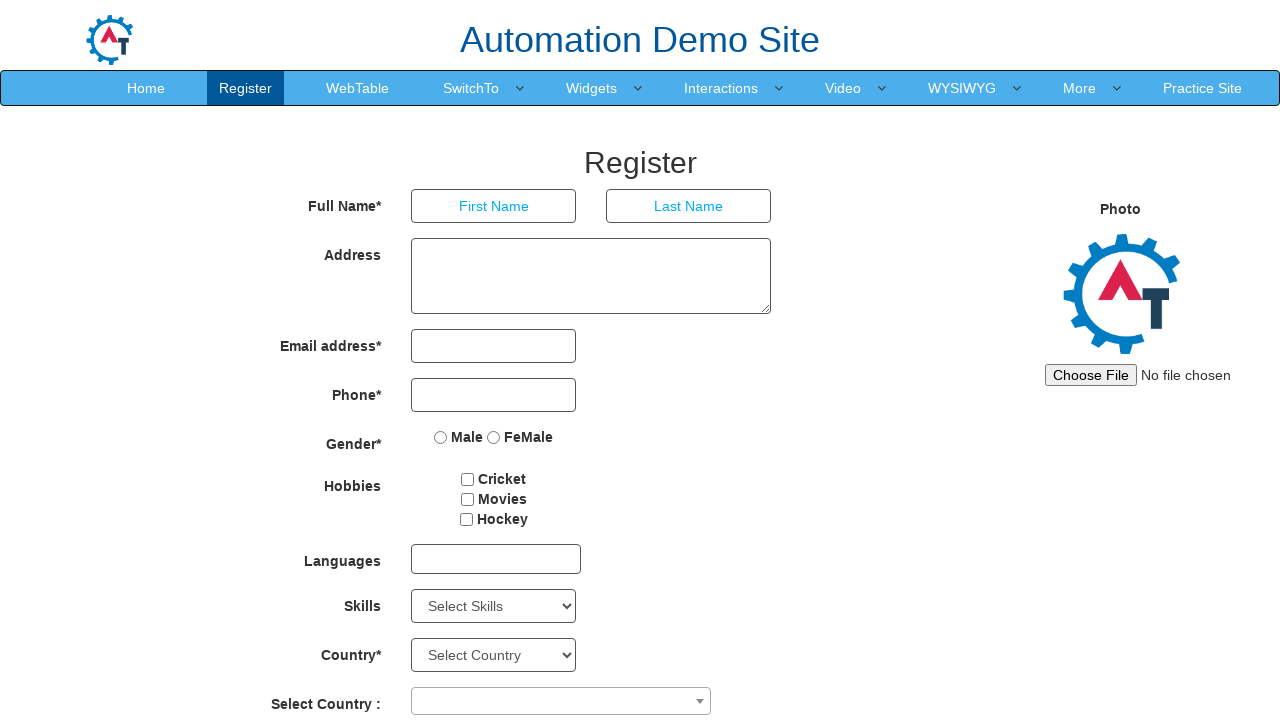

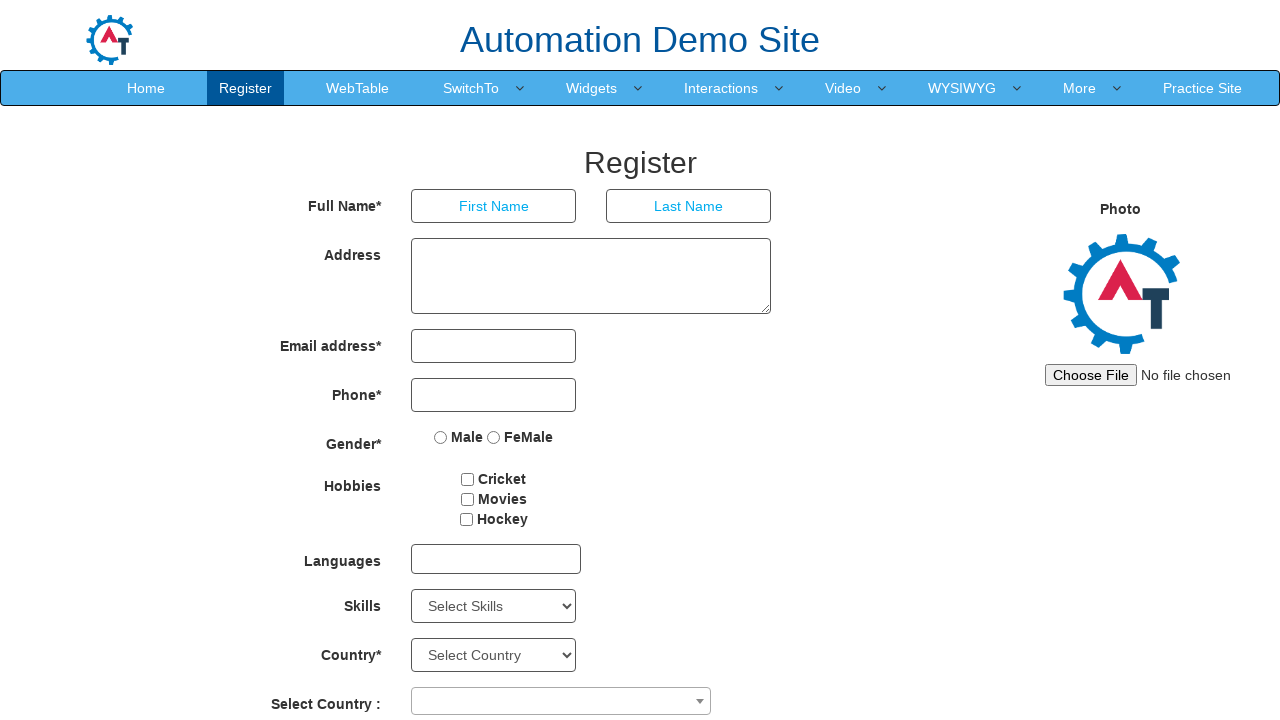